Waits for price to reach $100, clicks book button, solves a math problem and submits the answer

Starting URL: http://suninjuly.github.io/explicit_wait2.html

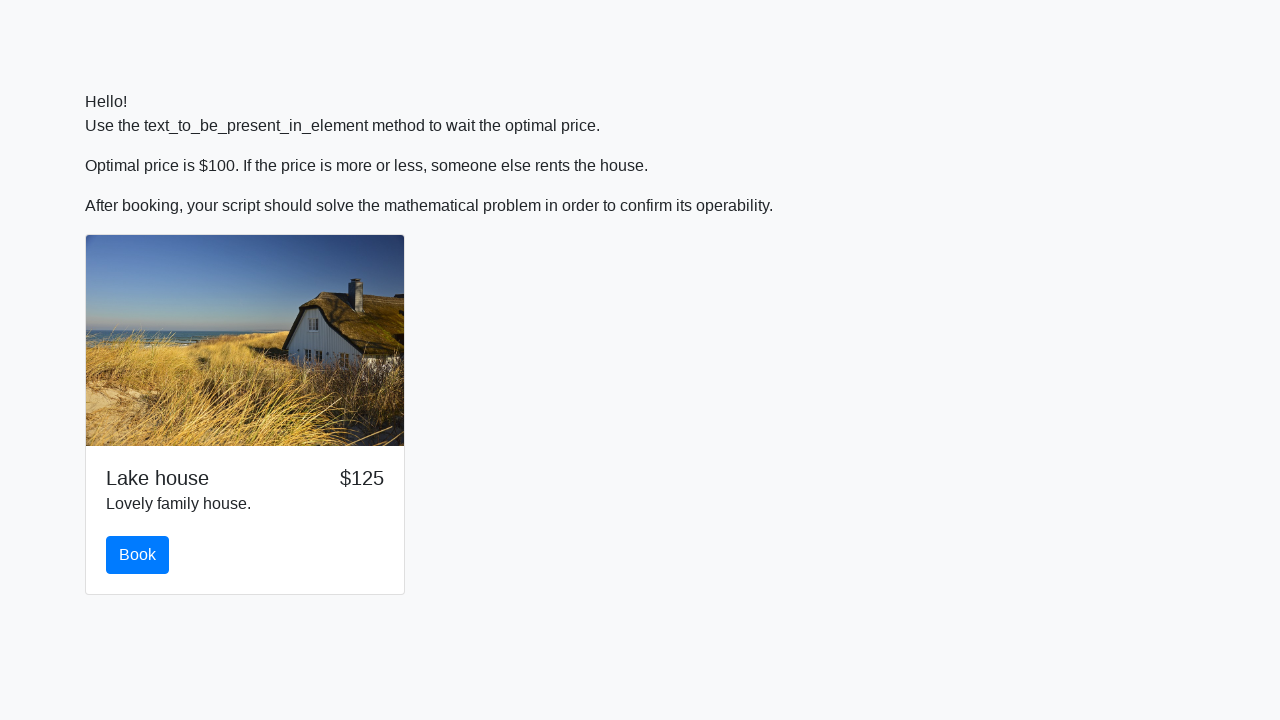

Waited for price to reach $100
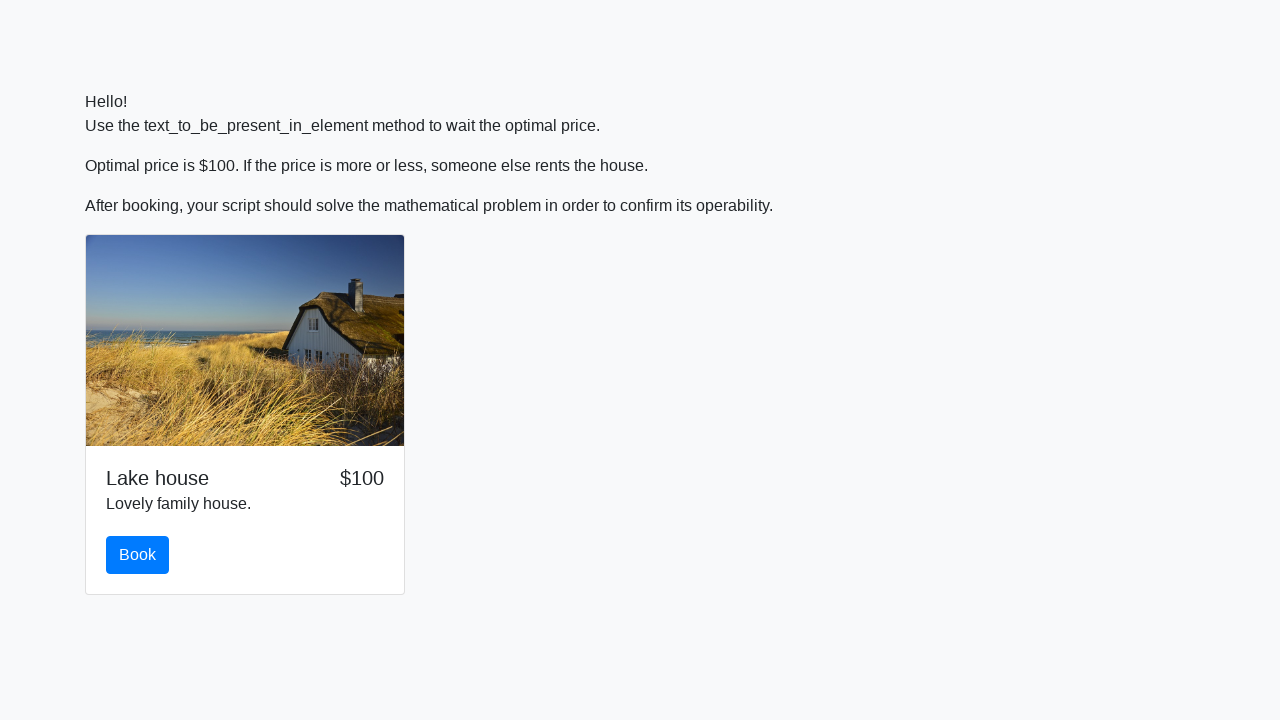

Clicked the book button at (138, 555) on button#book
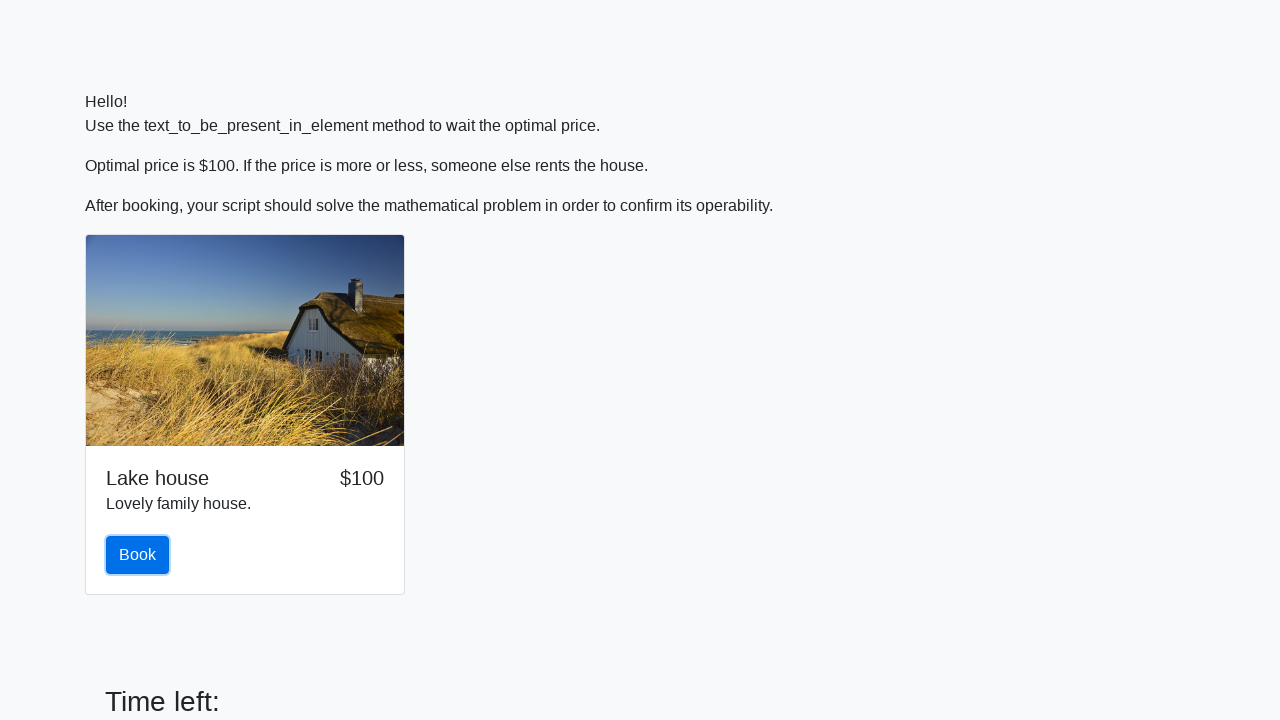

Retrieved input value: 428
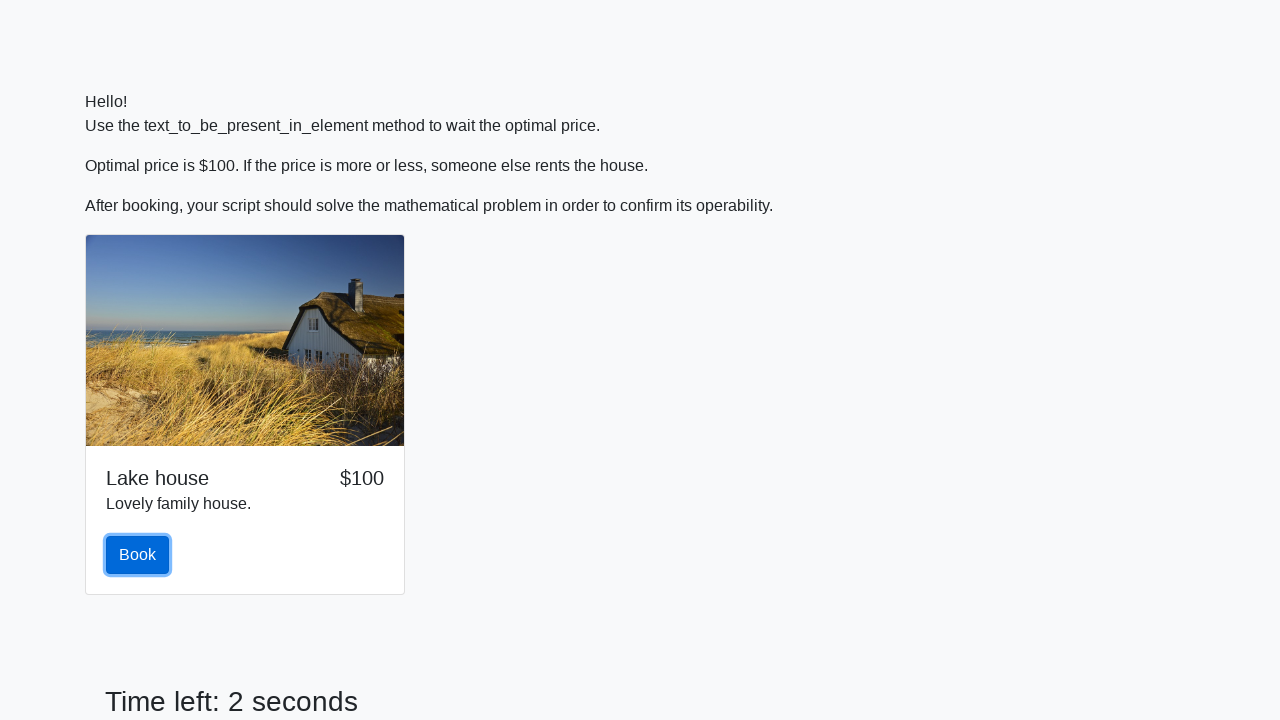

Calculated answer: 2.094518533424069
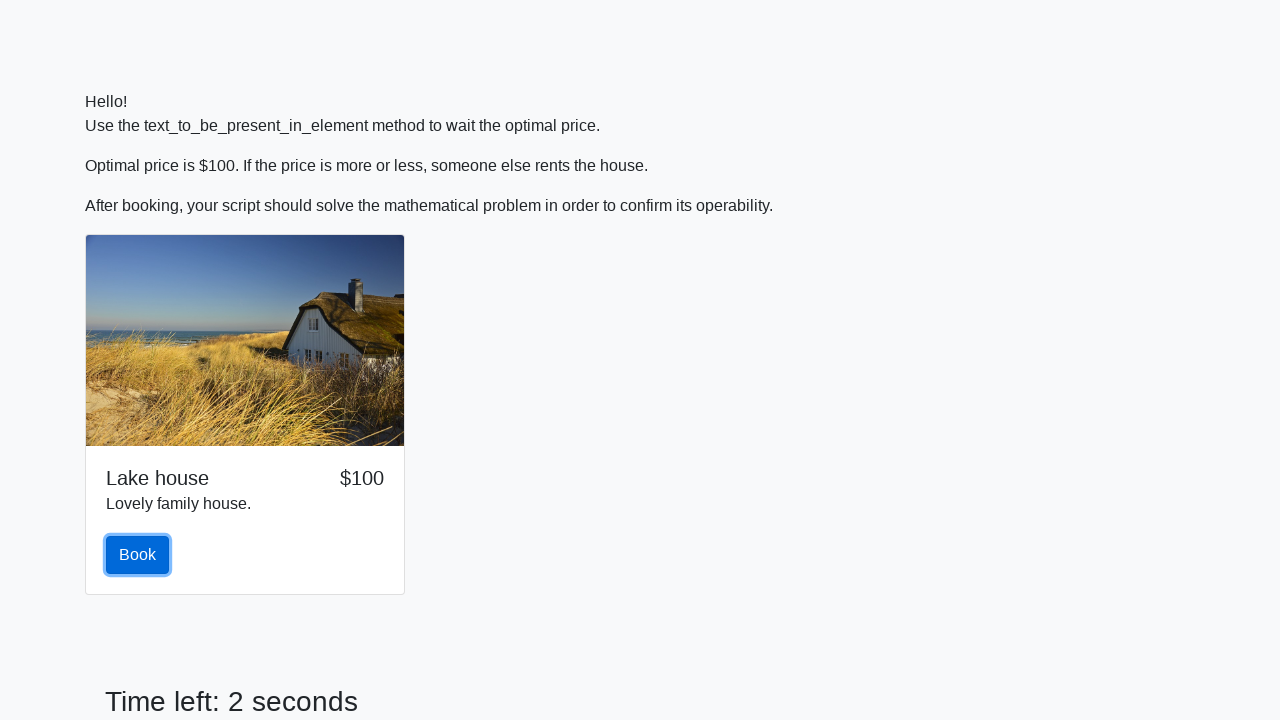

Filled answer field with calculated value on #answer
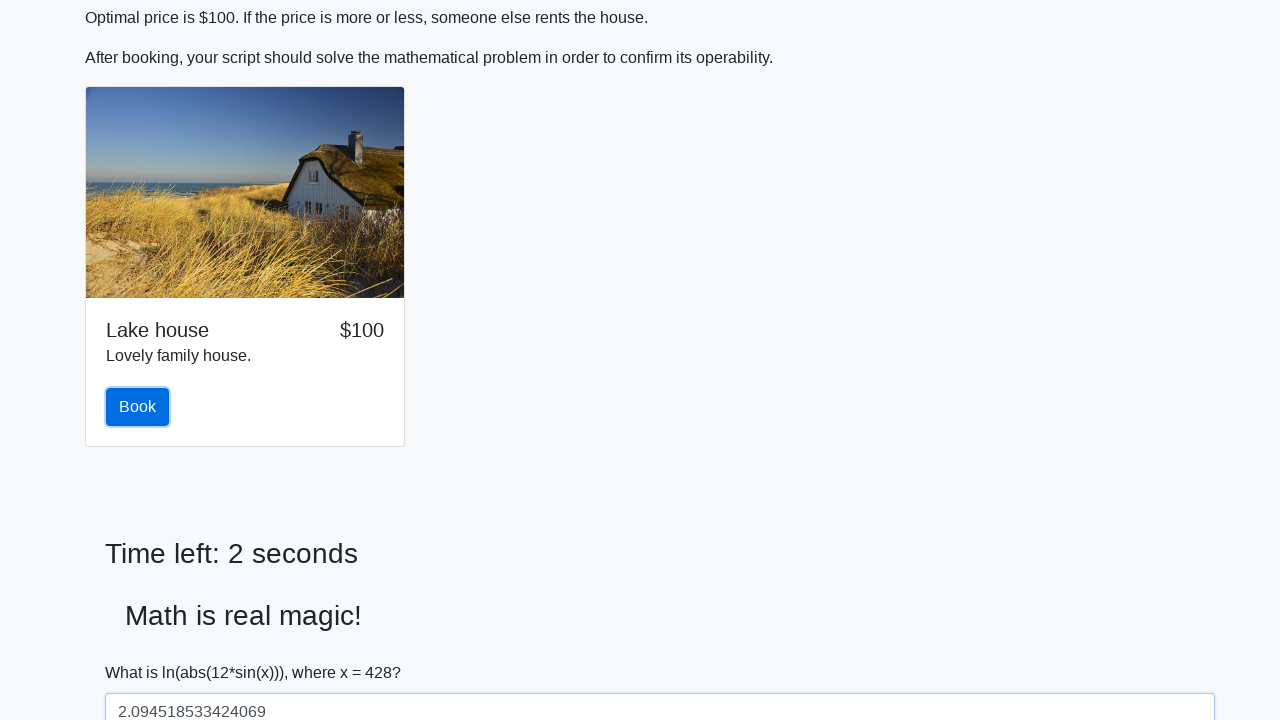

Clicked the solve button at (143, 651) on button#solve
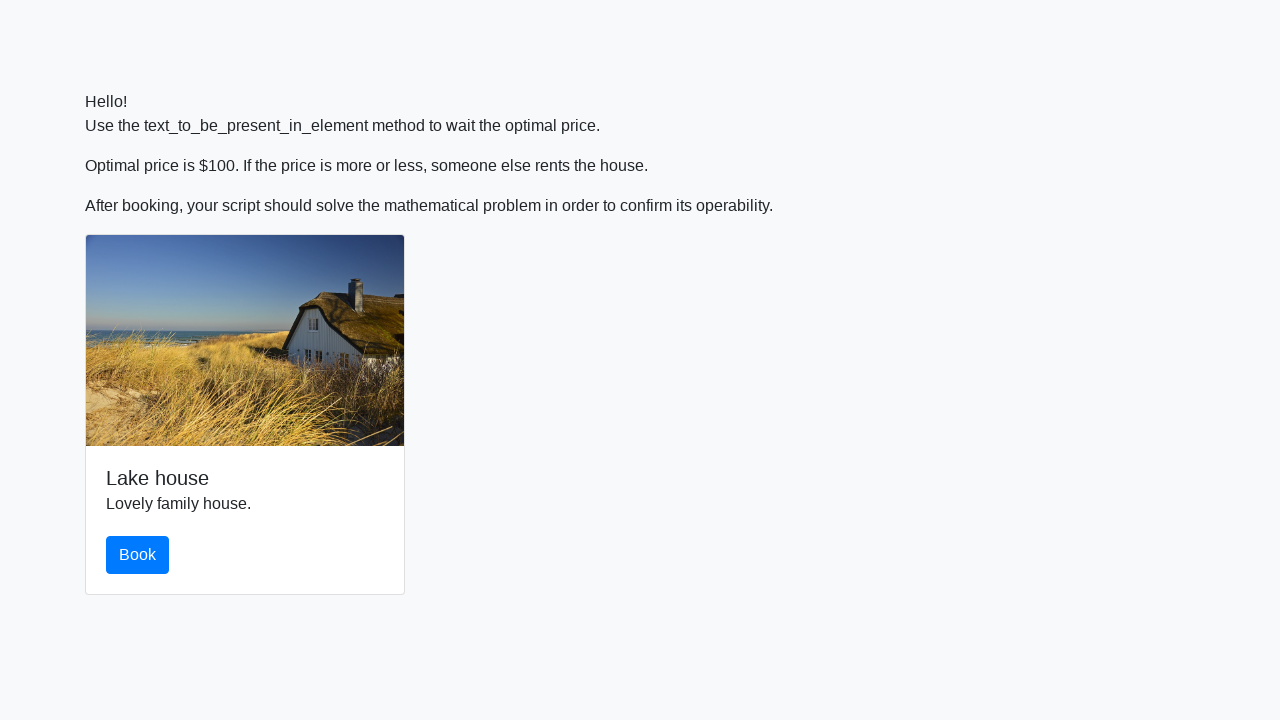

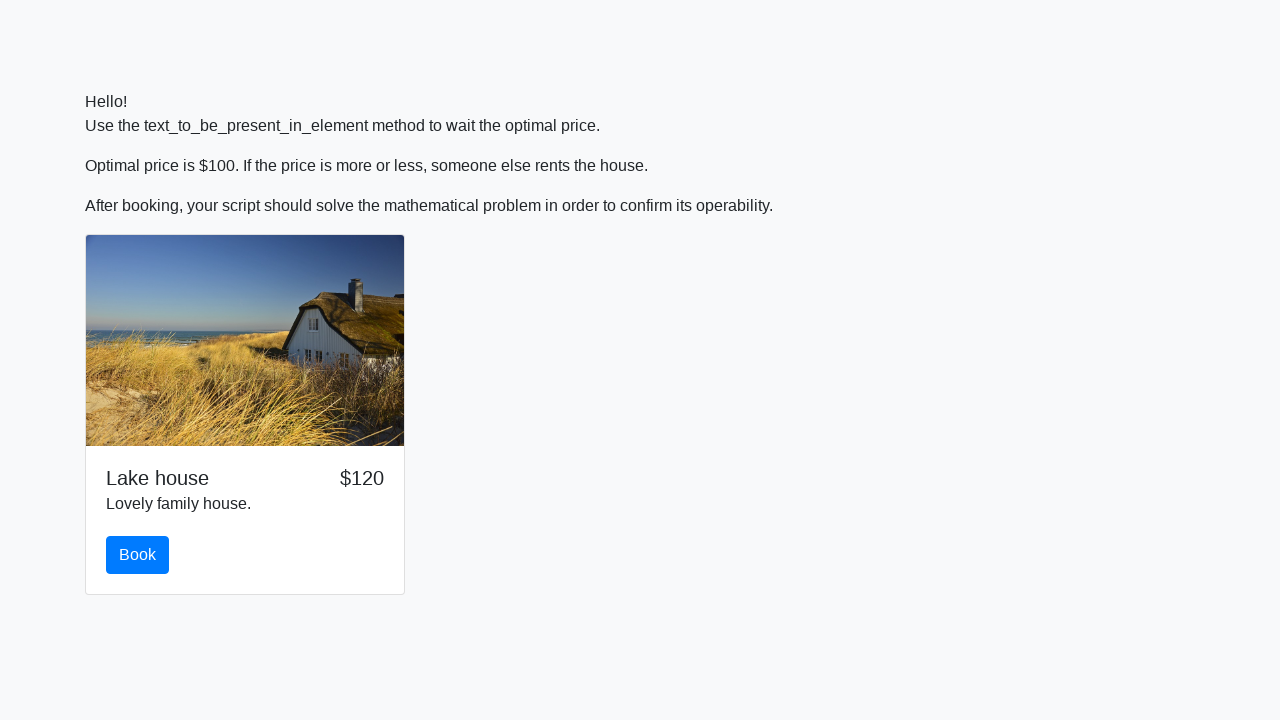